Tests deleting a record from the web table by clicking the delete button

Starting URL: https://demoqa.com/webtables

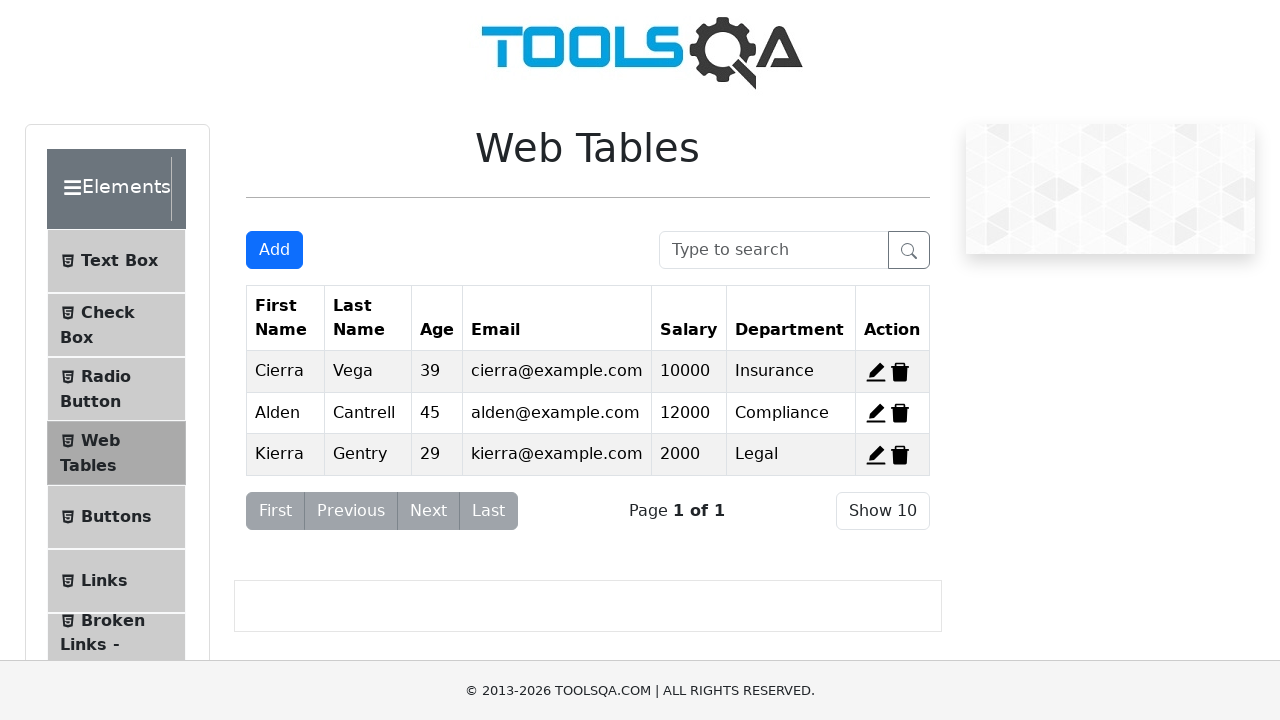

Navigated to WebTables demo page
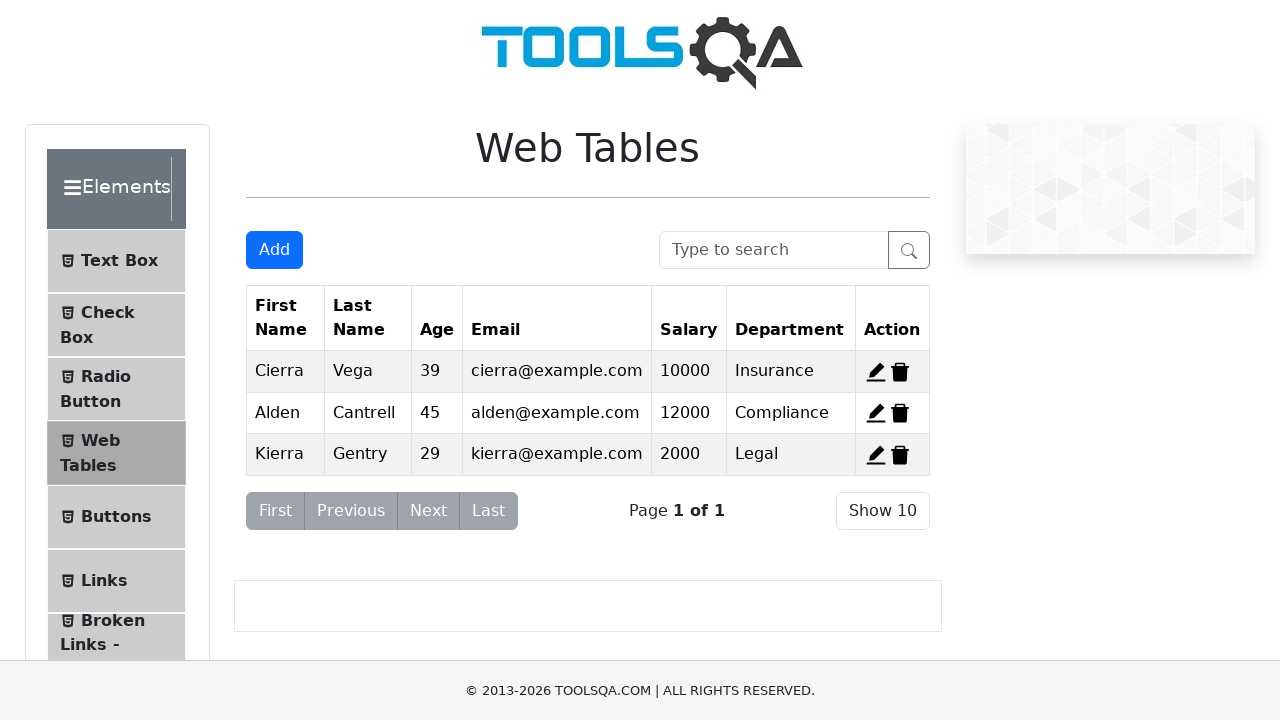

Clicked delete button to remove the first record at (900, 372) on span[title="Delete"]
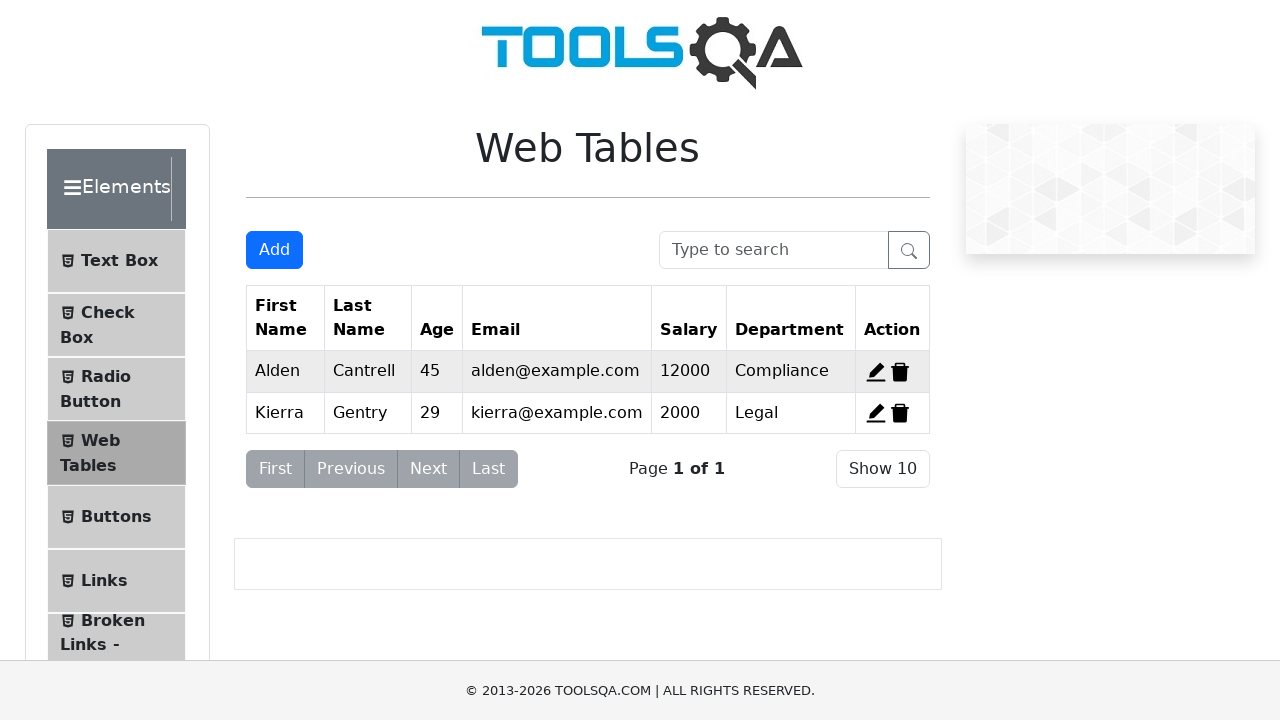

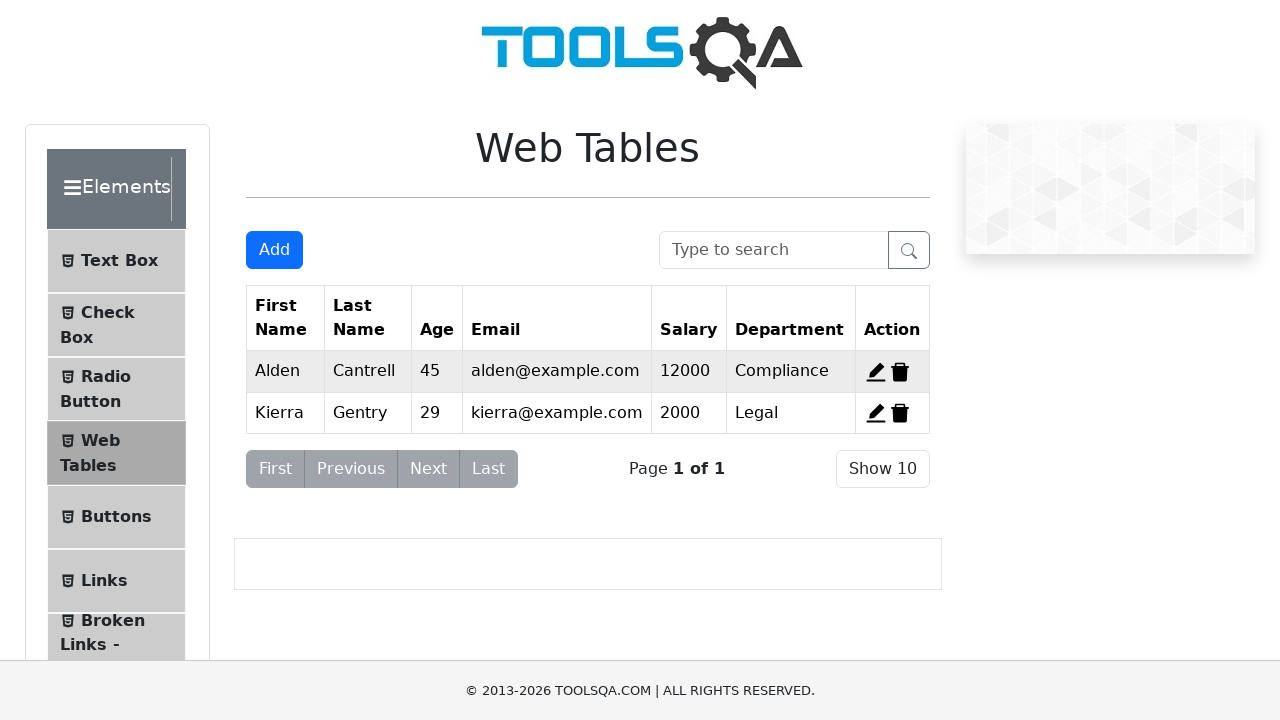